Tests interacting with content inside an iframe by clicking a link within the frame

Starting URL: https://rahulshettyacademy.com/AutomationPractice/

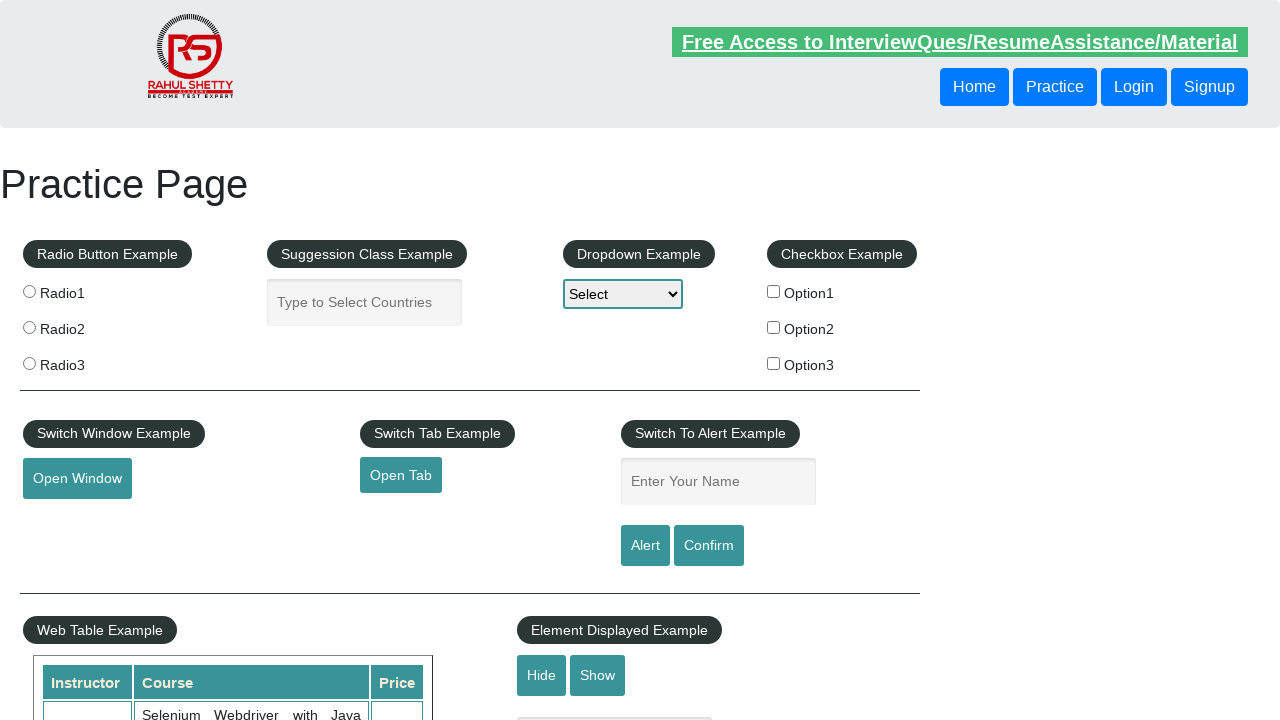

Located iframe with id 'courses-iframe'
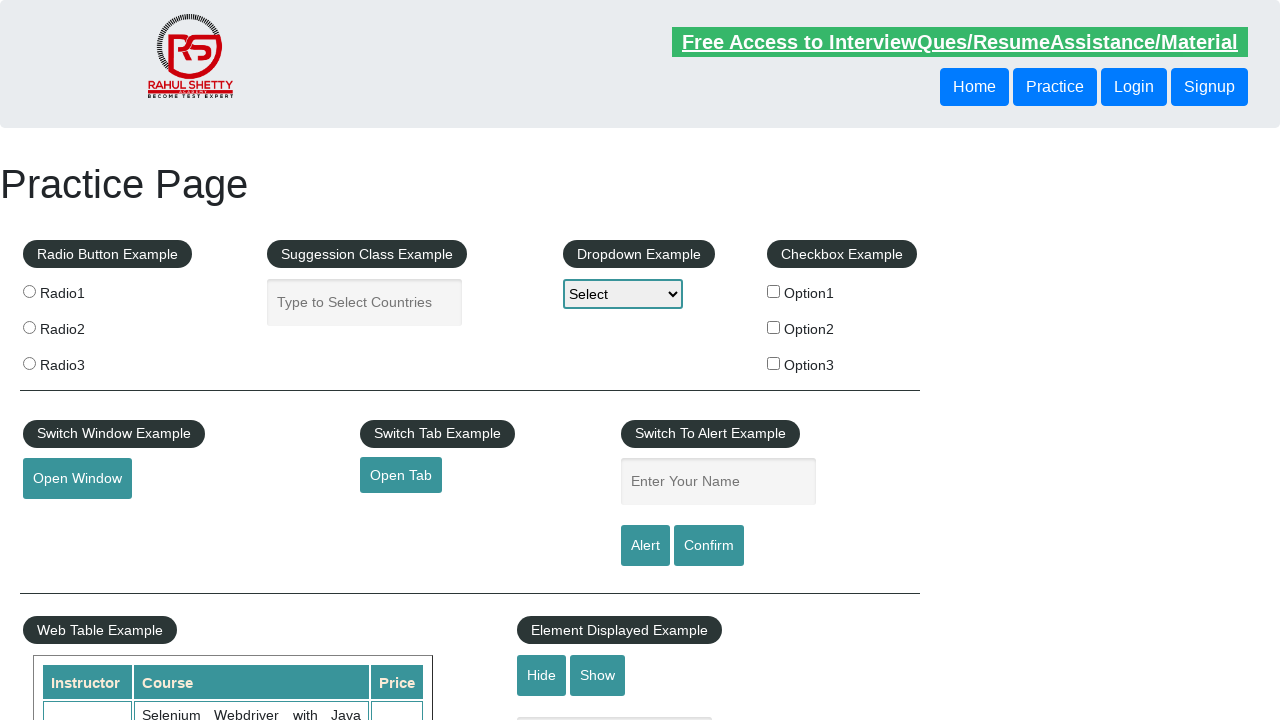

Located lifetime access link inside the iframe
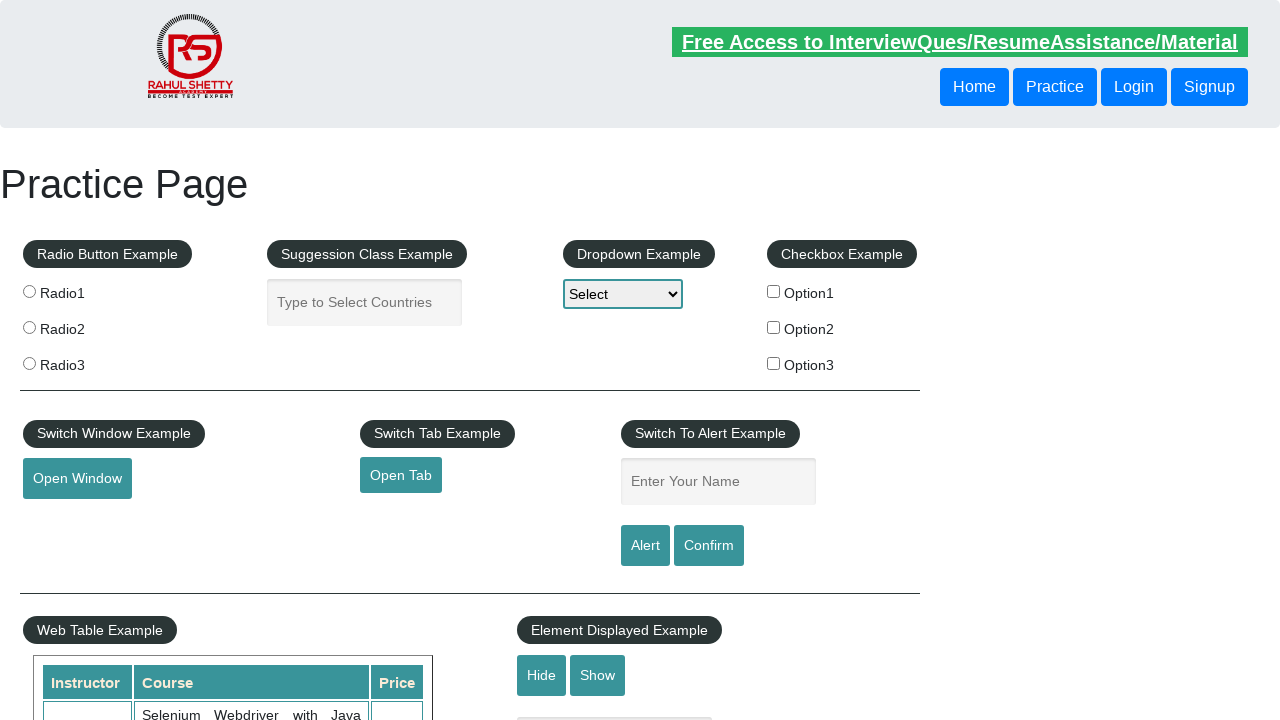

Clicked the lifetime access link inside the iframe at (307, 360) on #courses-iframe >> internal:control=enter-frame >> li [href='lifetime-access'] >
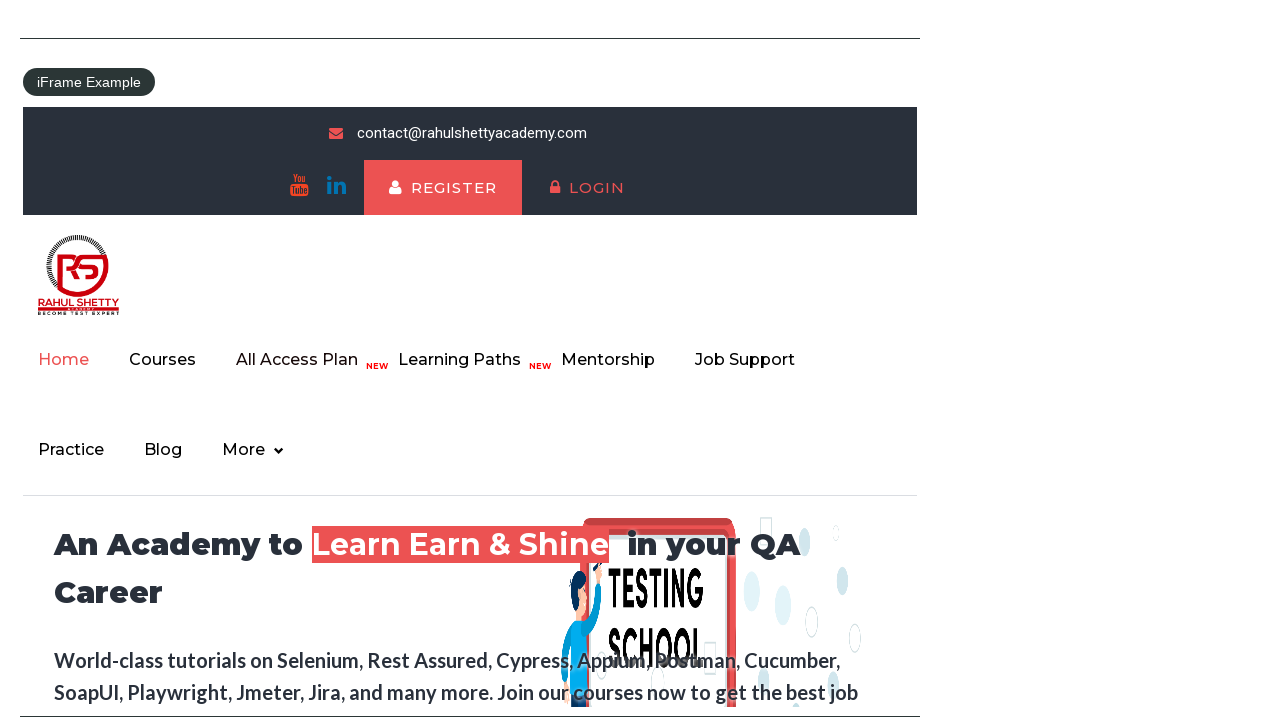

Located text element with class 'text h2' inside the iframe
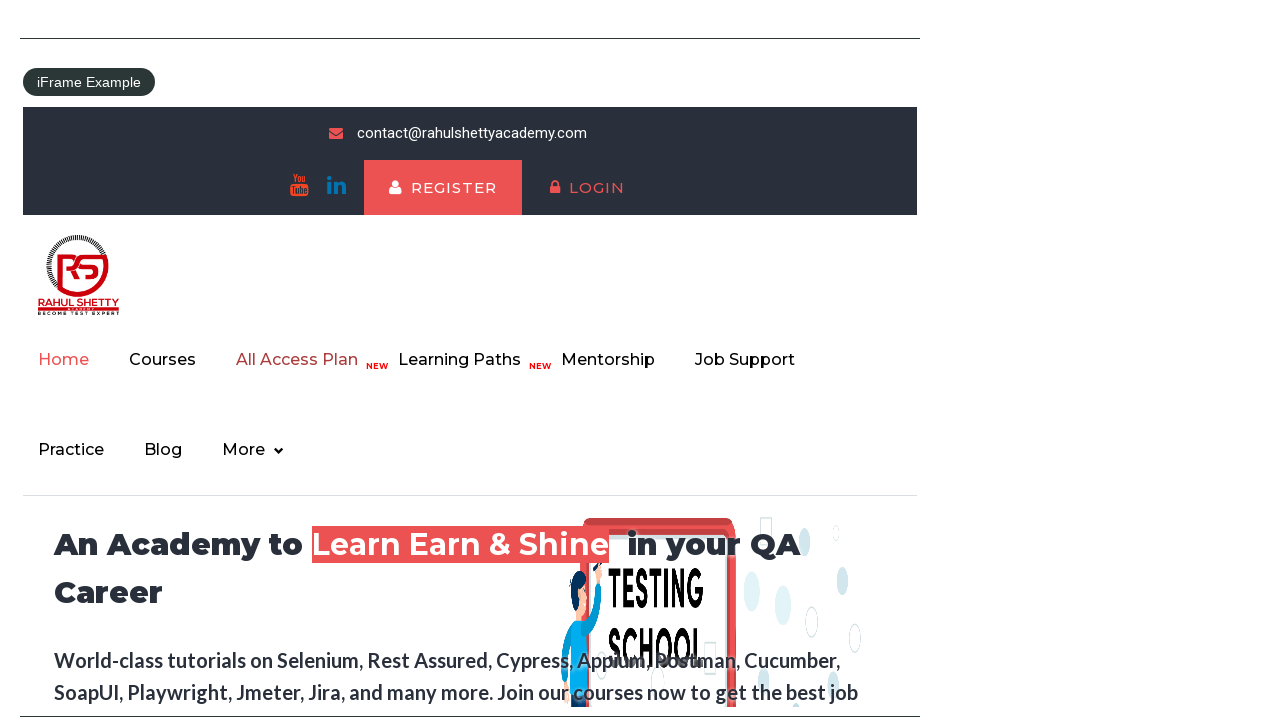

Text element became visible and ready
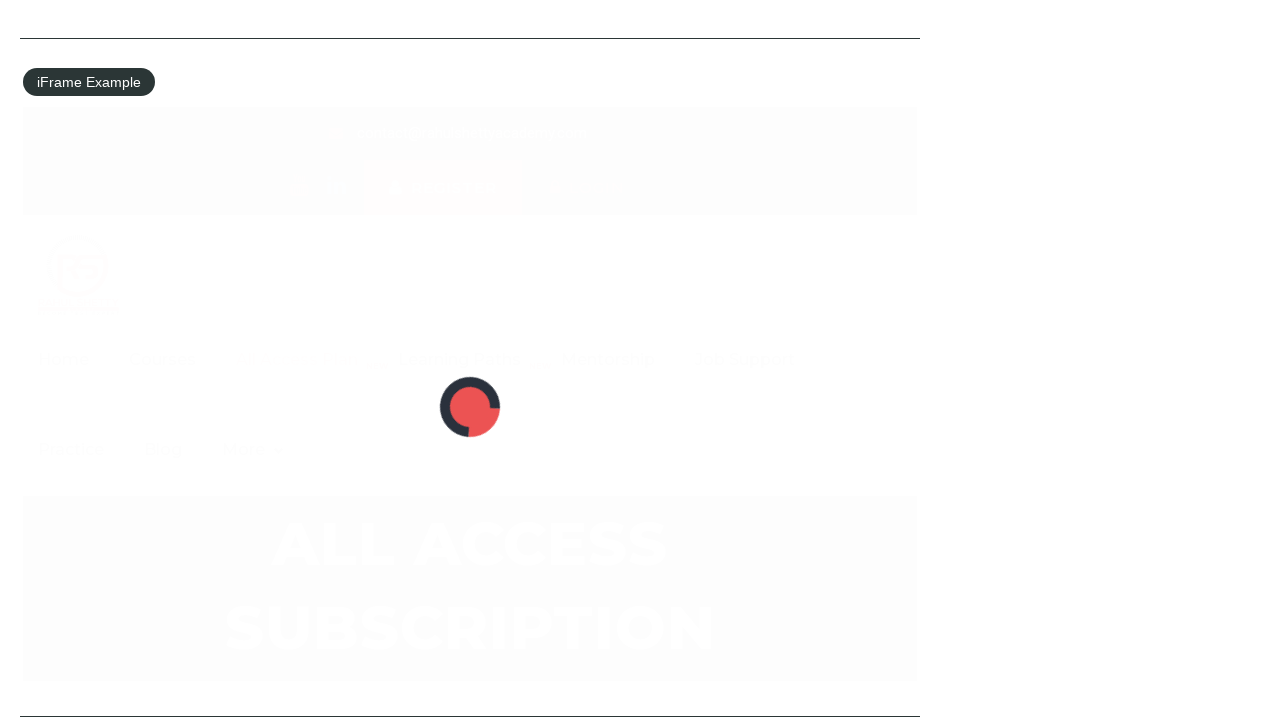

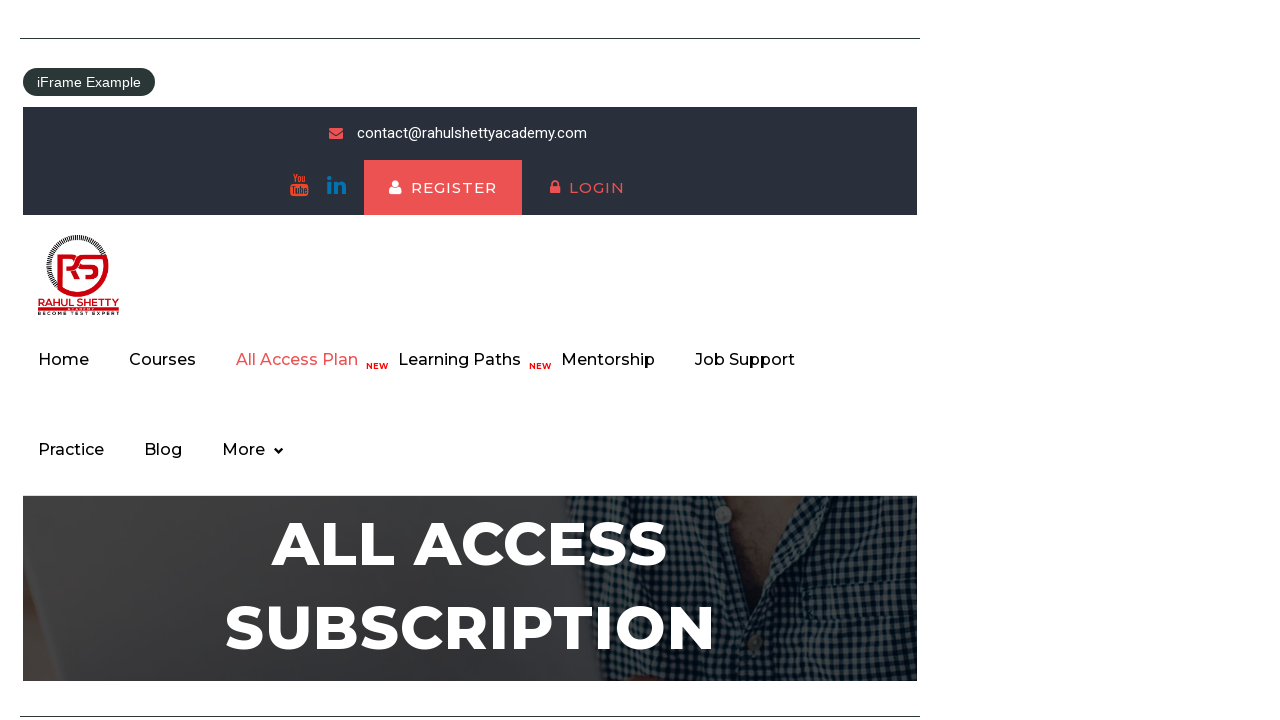